Tests that other controls are hidden when editing a todo item

Starting URL: https://demo.playwright.dev/todomvc

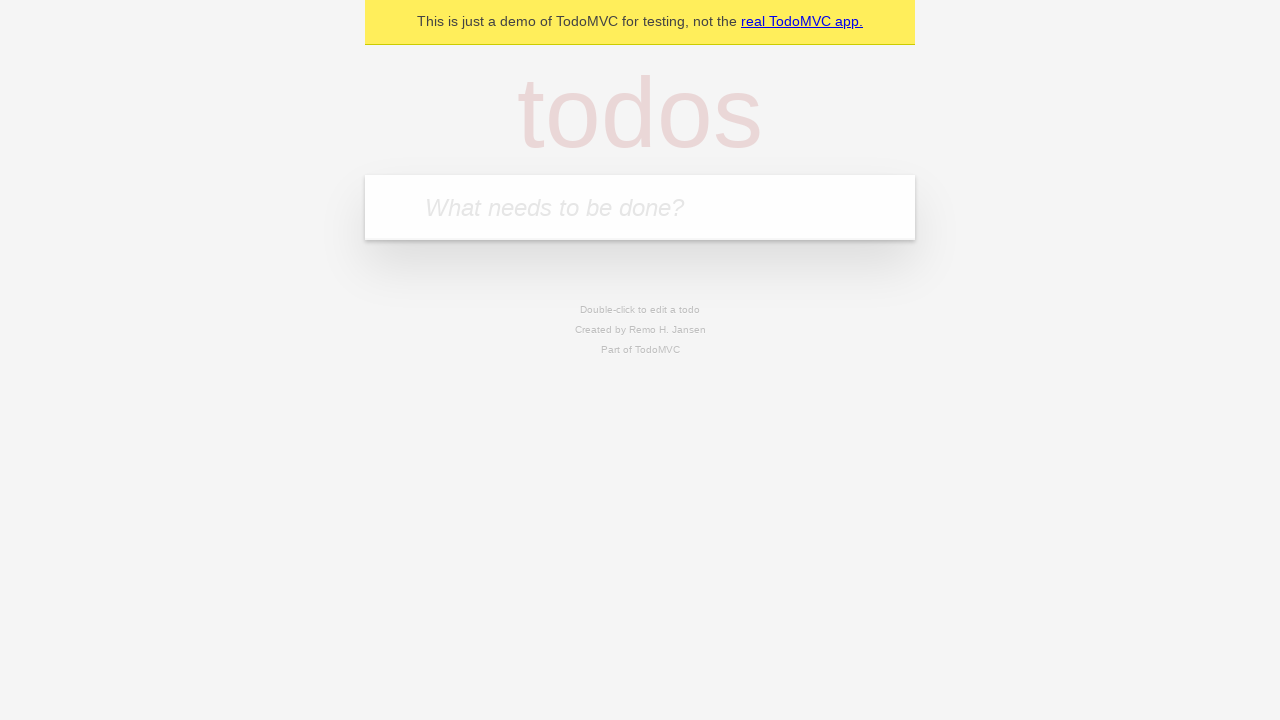

Filled todo input with 'buy some cheese' on internal:attr=[placeholder="What needs to be done?"i]
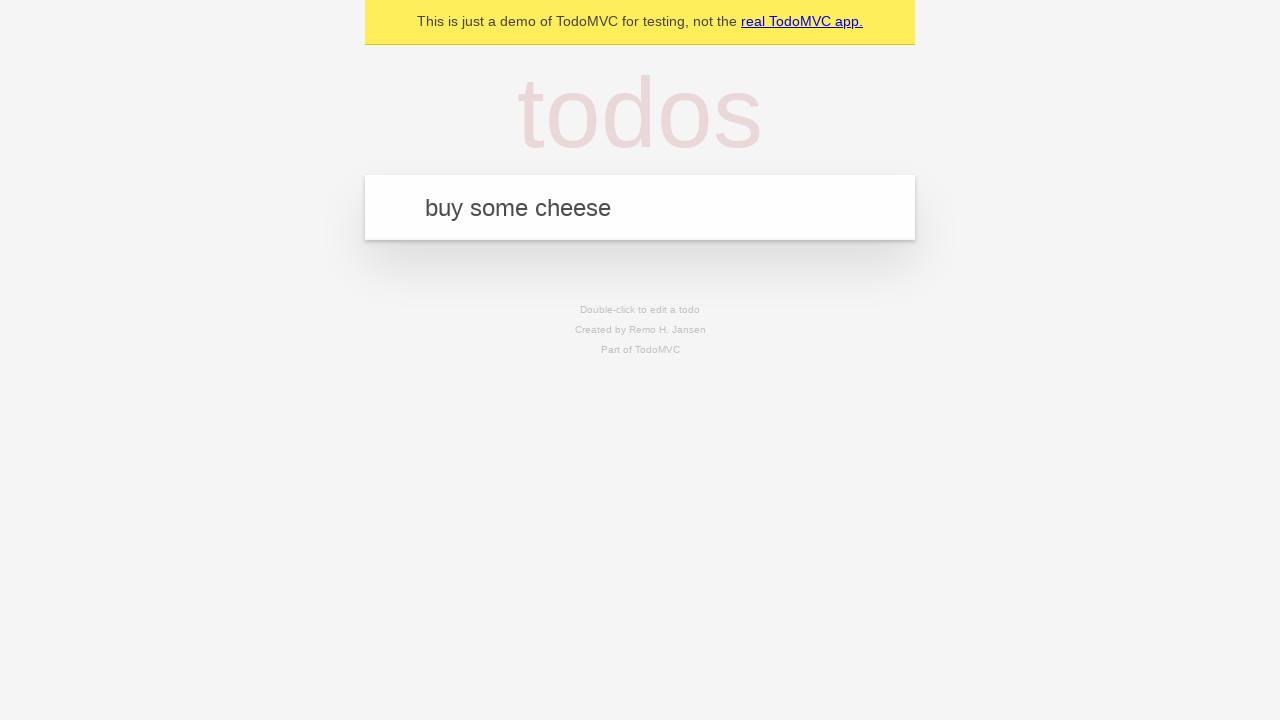

Pressed Enter to create todo 'buy some cheese' on internal:attr=[placeholder="What needs to be done?"i]
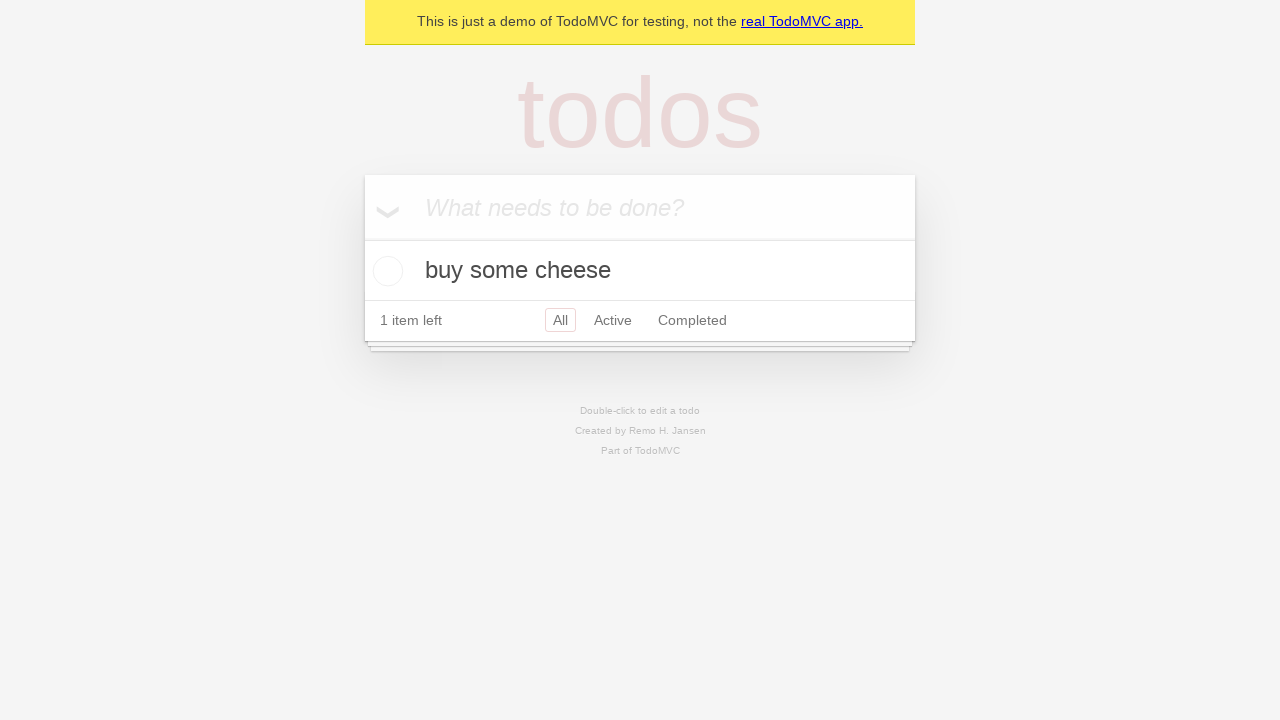

Filled todo input with 'feed the cat' on internal:attr=[placeholder="What needs to be done?"i]
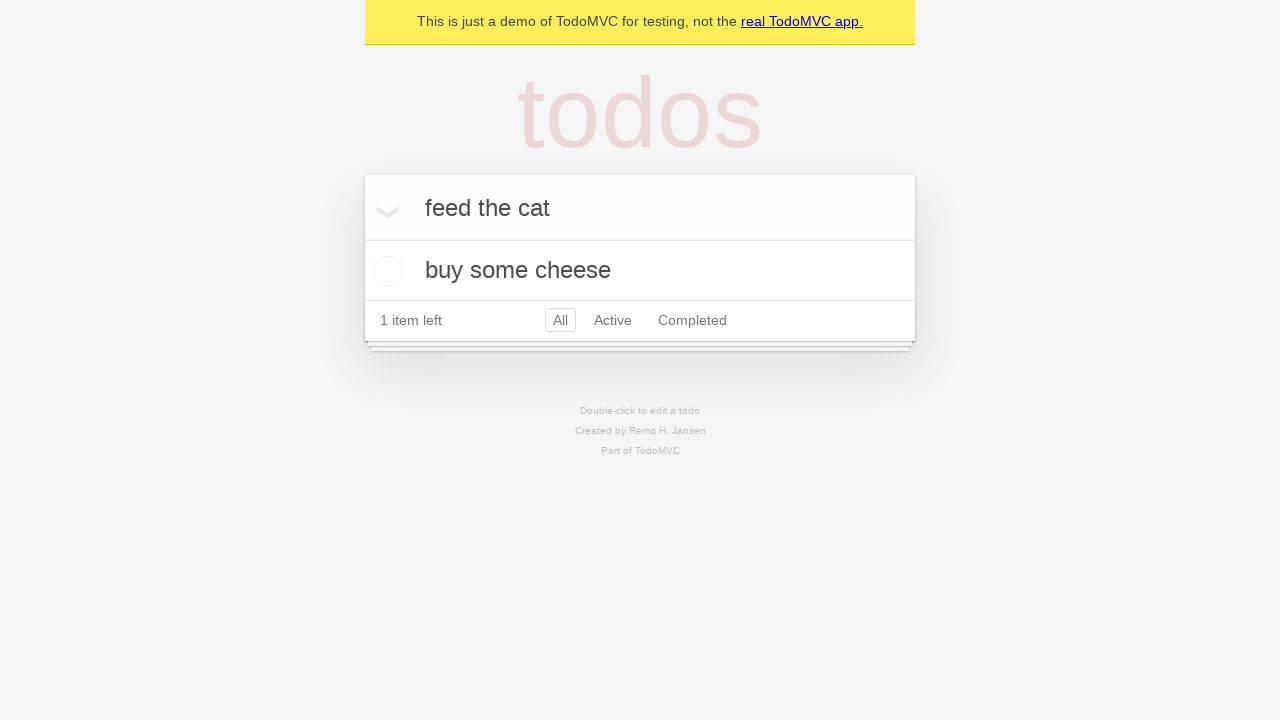

Pressed Enter to create todo 'feed the cat' on internal:attr=[placeholder="What needs to be done?"i]
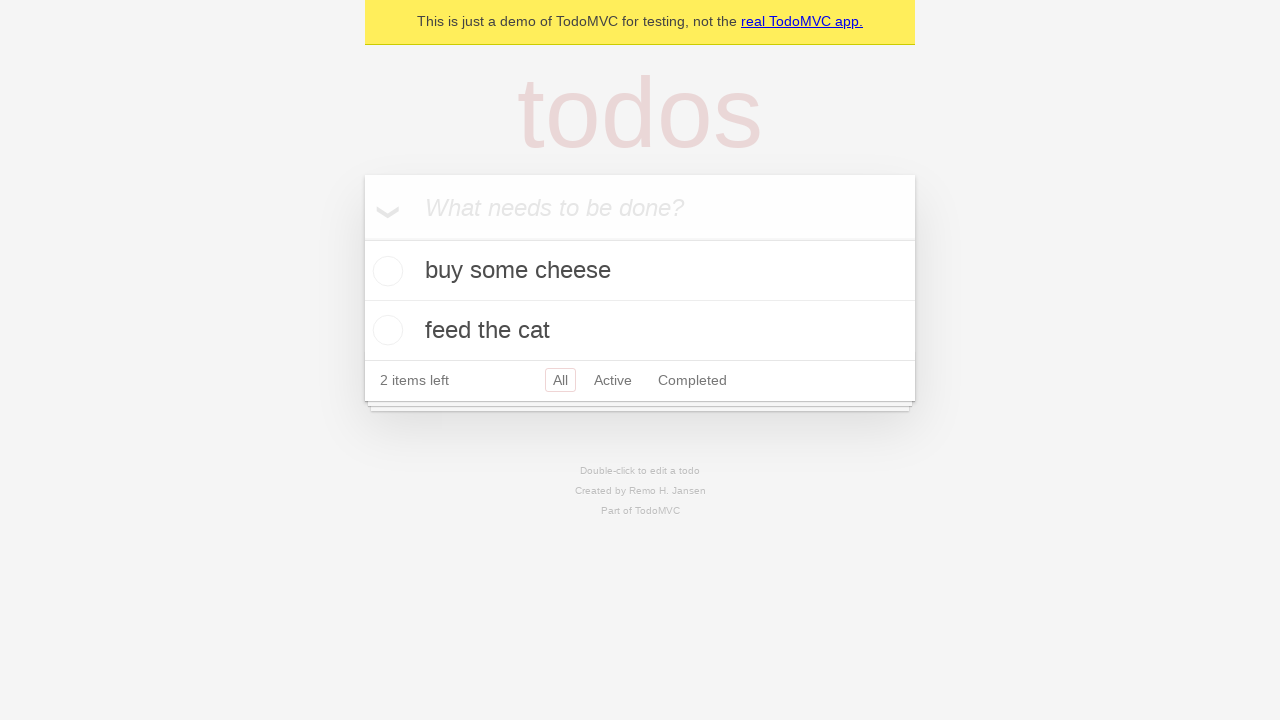

Filled todo input with 'book a doctors appointment' on internal:attr=[placeholder="What needs to be done?"i]
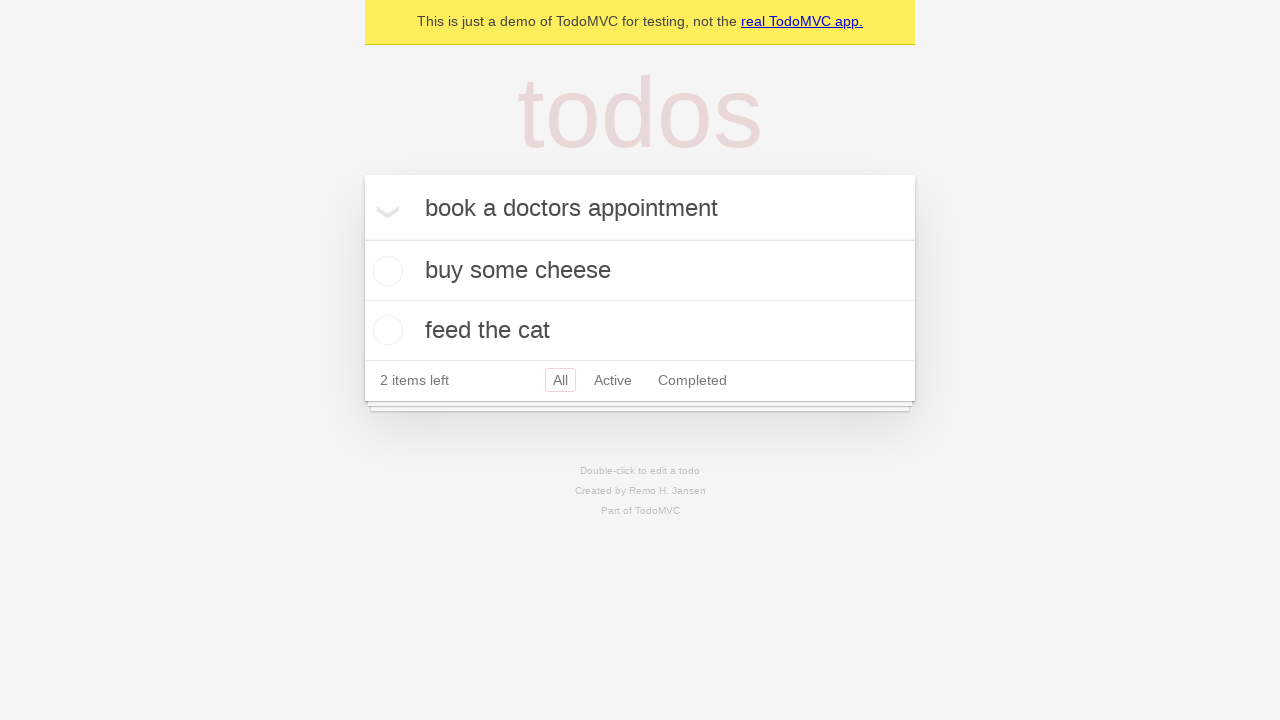

Pressed Enter to create todo 'book a doctors appointment' on internal:attr=[placeholder="What needs to be done?"i]
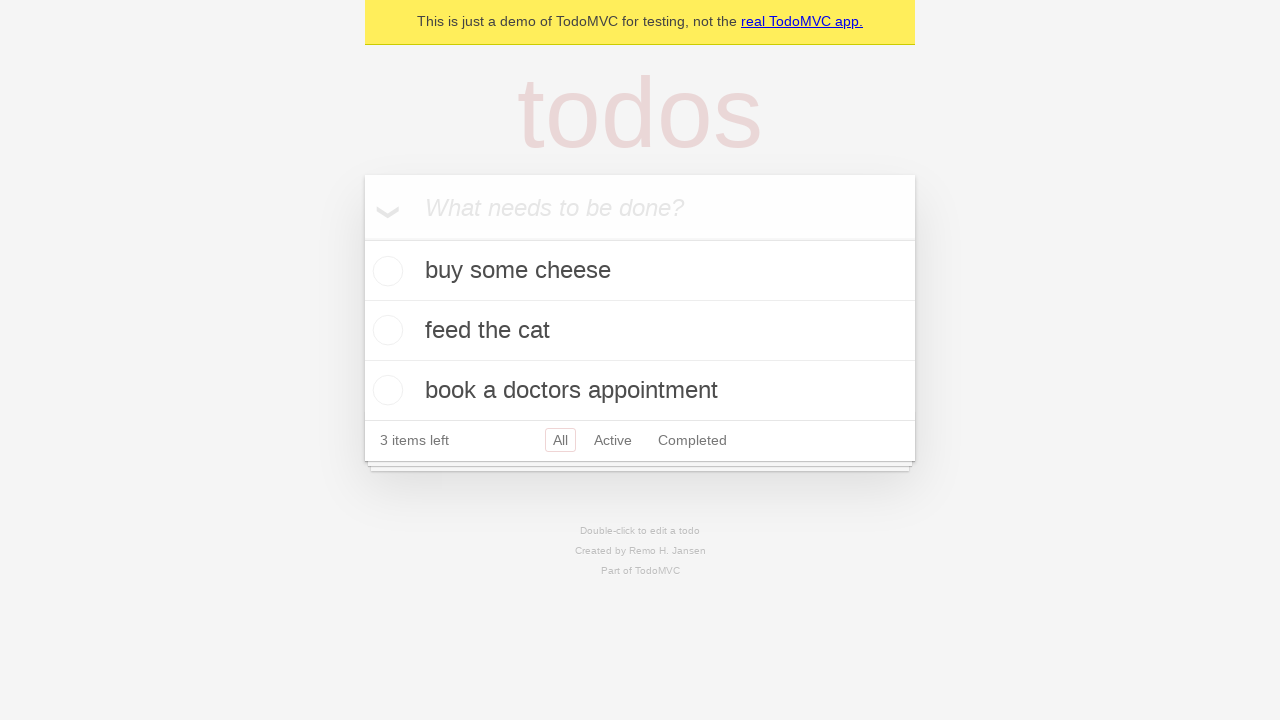

All three todo items have loaded
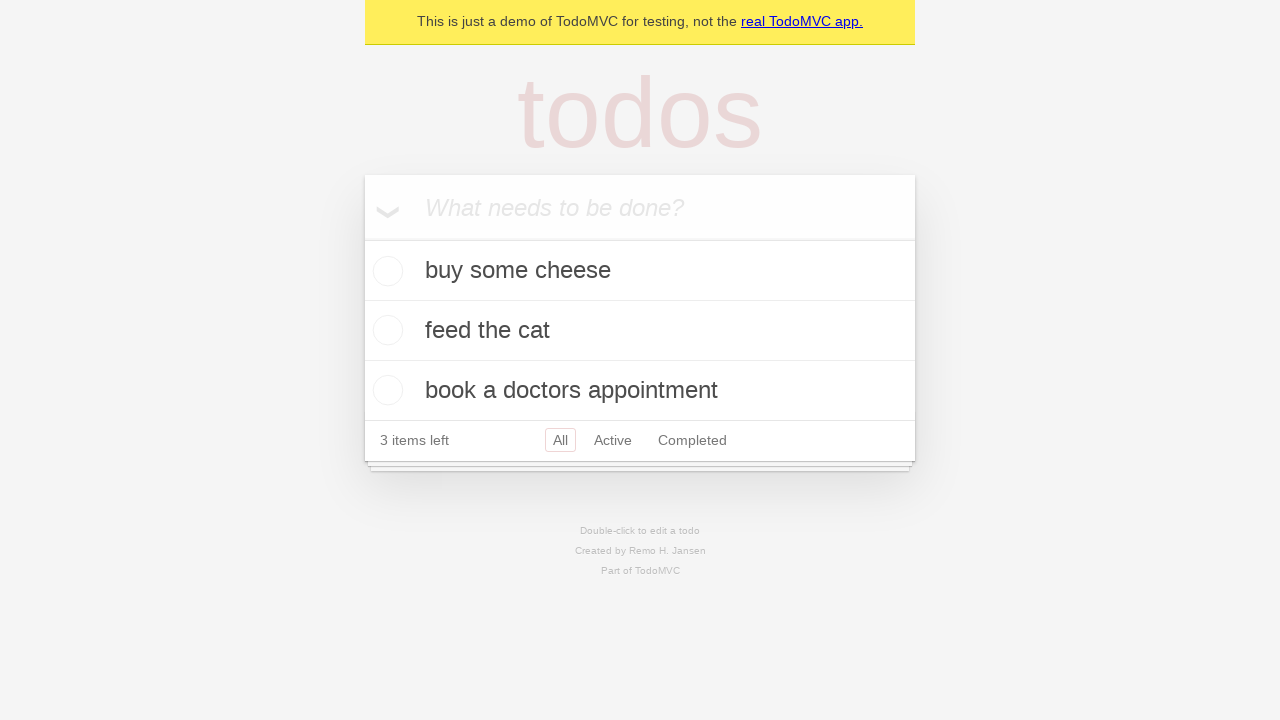

Double-clicked the second todo item to enter edit mode at (640, 331) on internal:testid=[data-testid="todo-item"s] >> nth=1
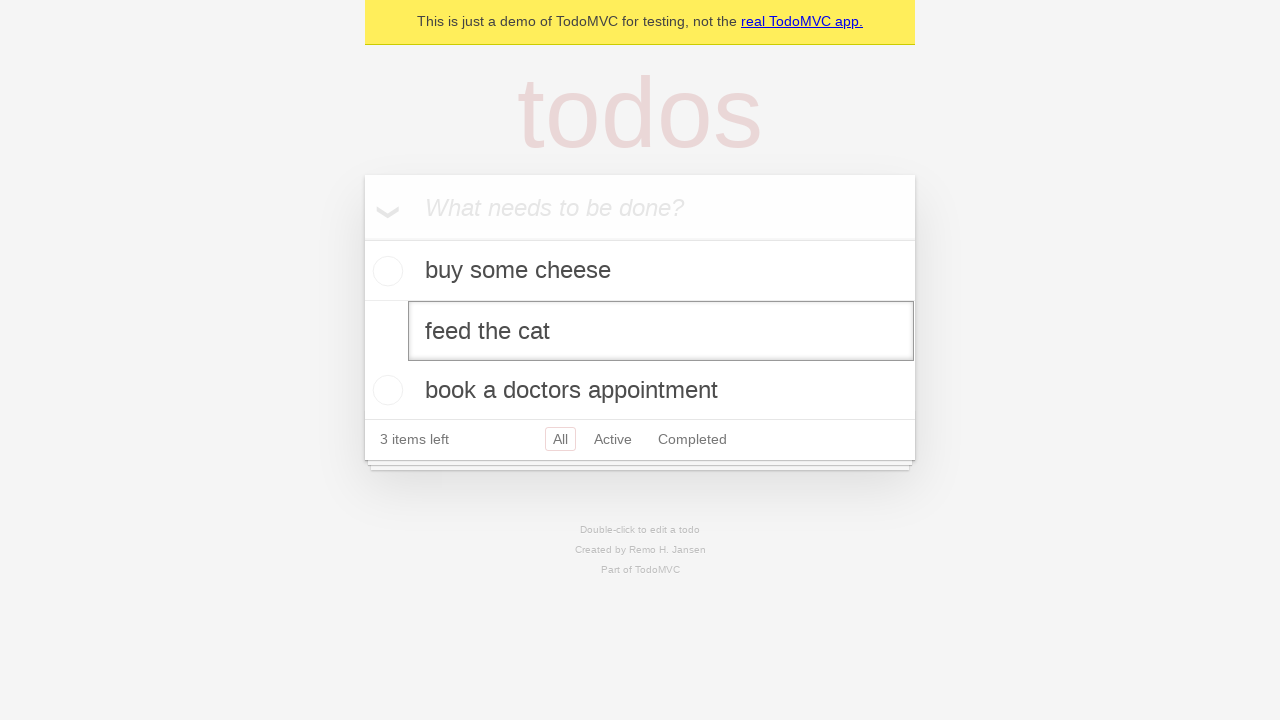

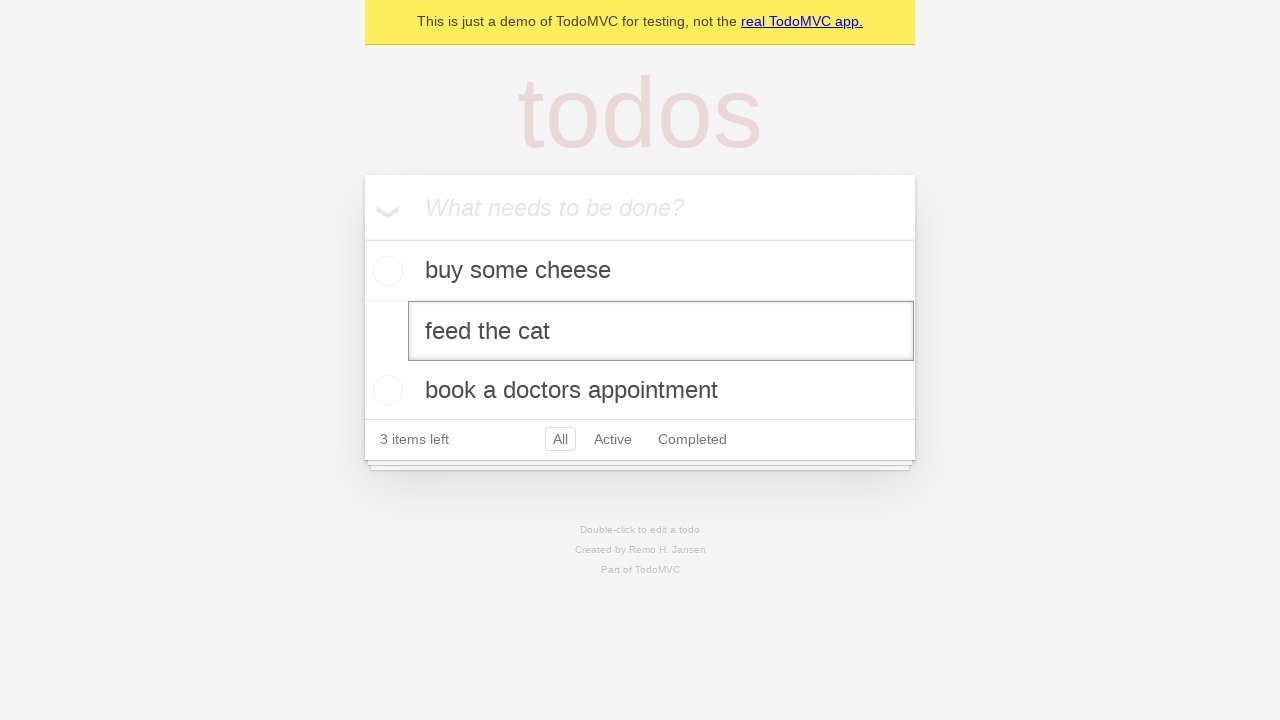